Tests marking all items as completed using the toggle all checkbox

Starting URL: https://demo.playwright.dev/todomvc

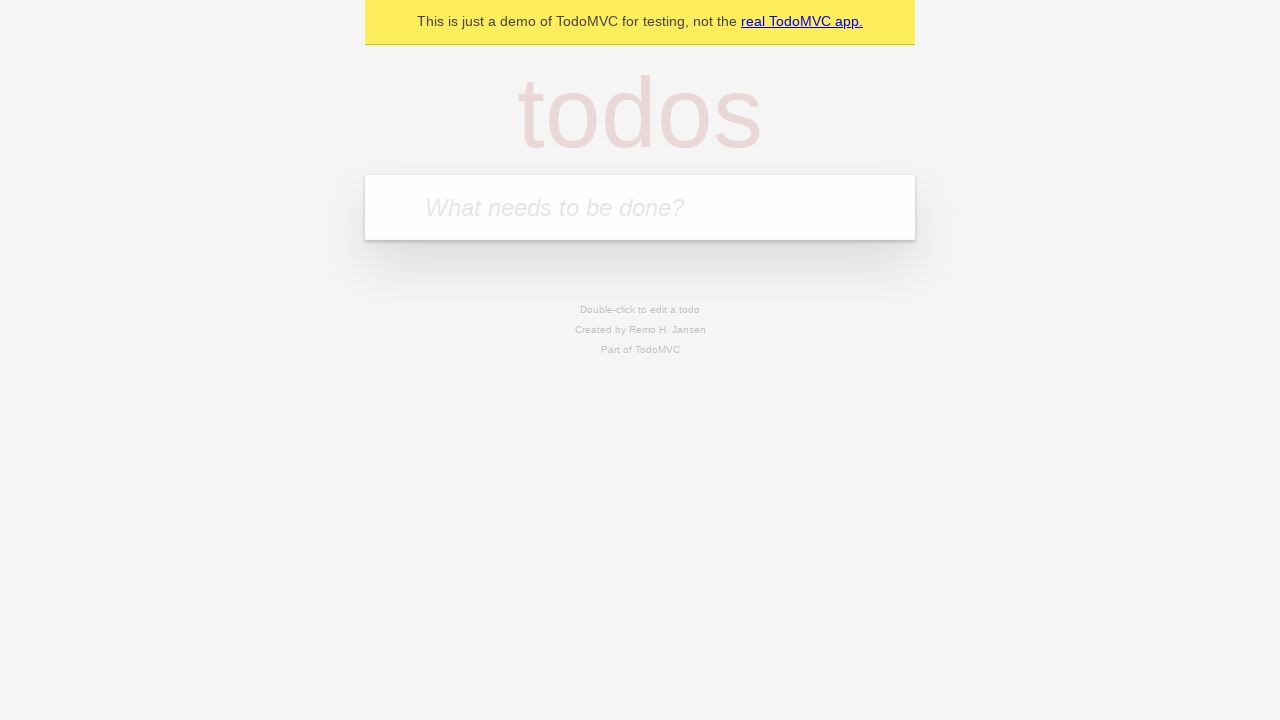

Filled todo input with 'buy some cheese' on internal:attr=[placeholder="What needs to be done?"i]
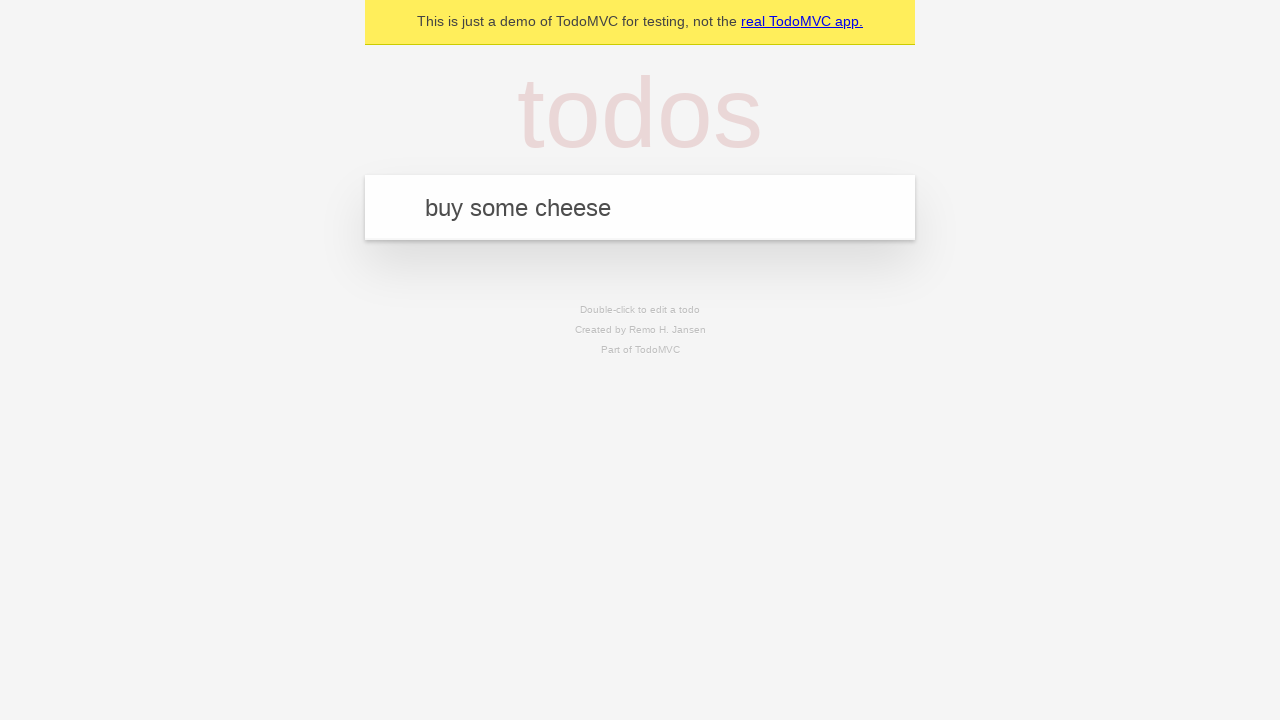

Pressed Enter to add todo 'buy some cheese' on internal:attr=[placeholder="What needs to be done?"i]
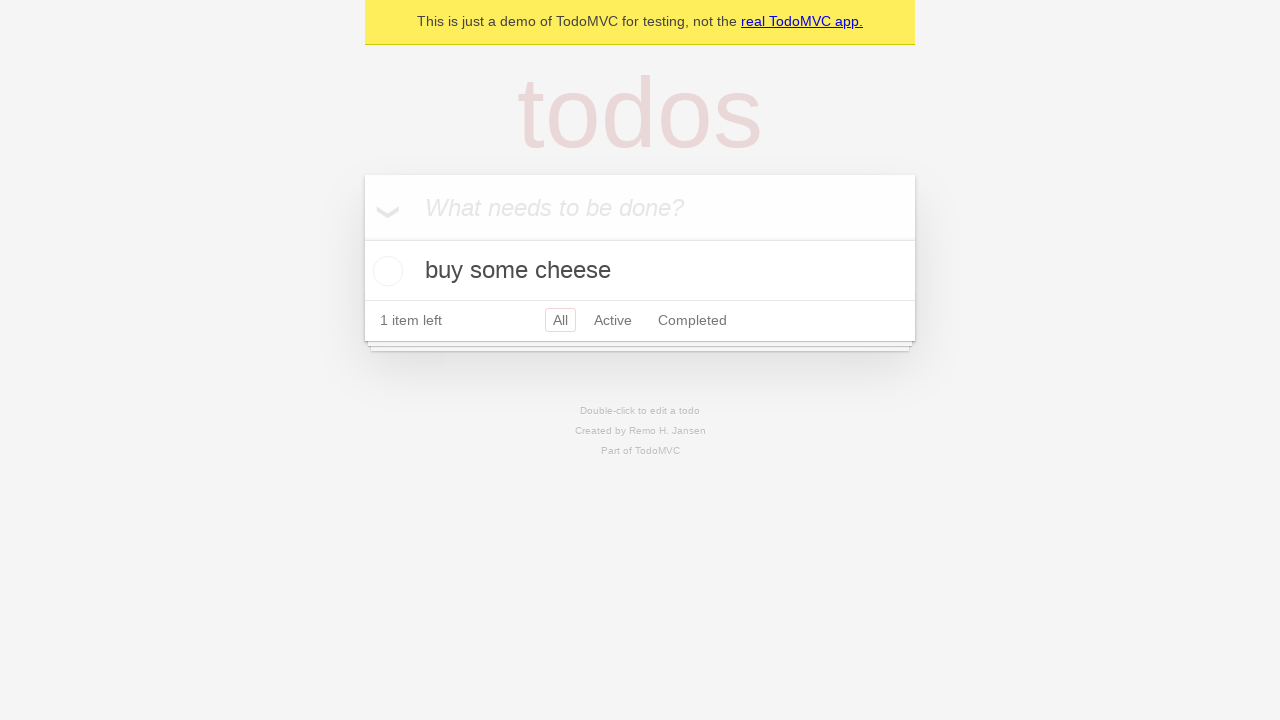

Filled todo input with 'feed the cat' on internal:attr=[placeholder="What needs to be done?"i]
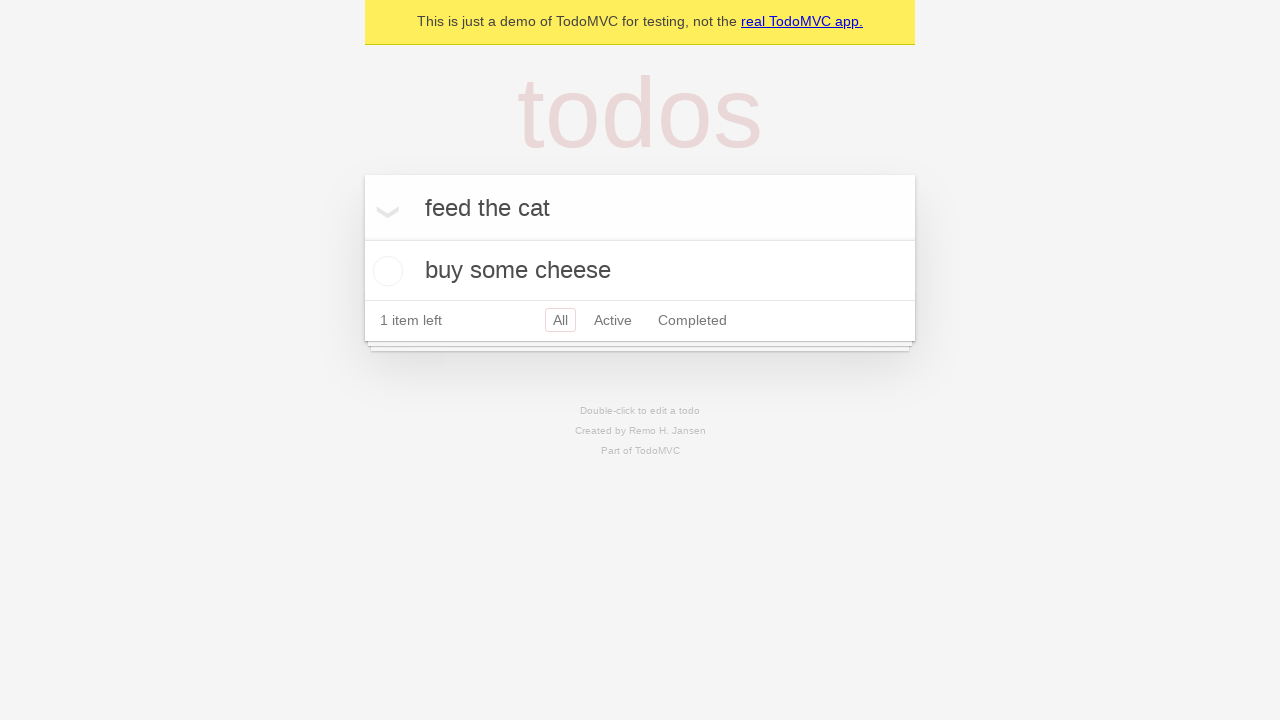

Pressed Enter to add todo 'feed the cat' on internal:attr=[placeholder="What needs to be done?"i]
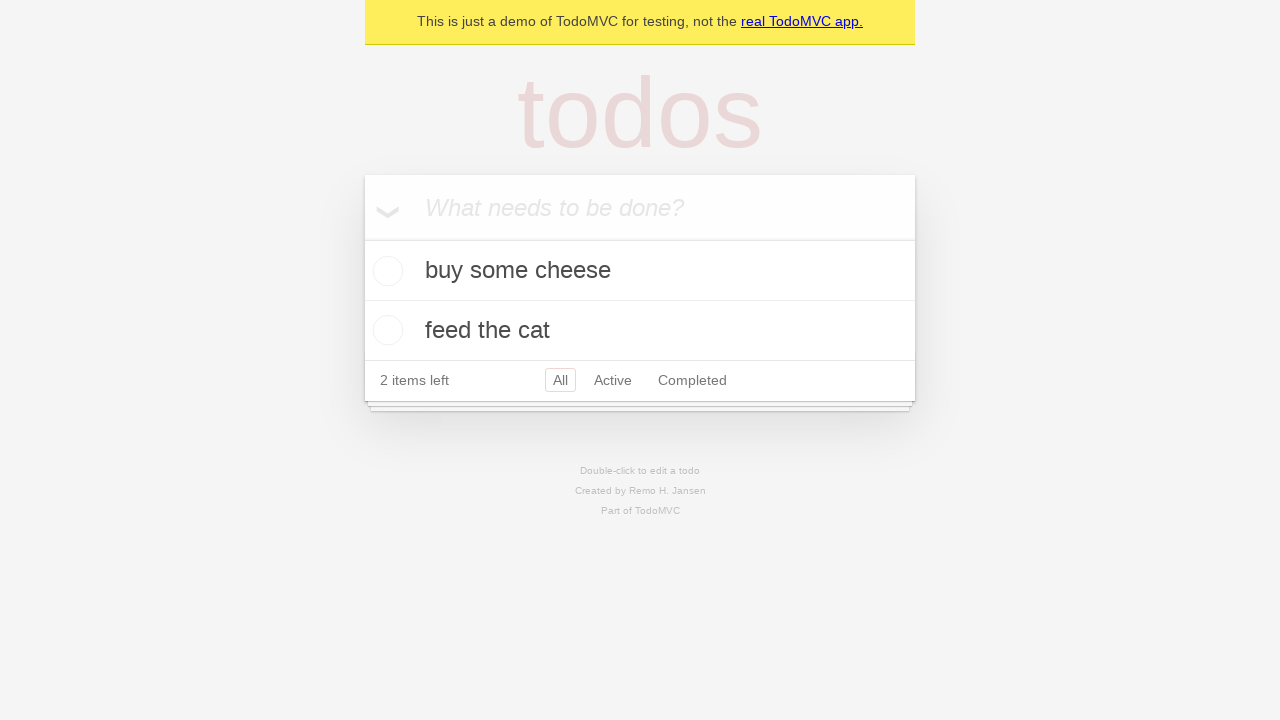

Filled todo input with 'book a doctors appointment' on internal:attr=[placeholder="What needs to be done?"i]
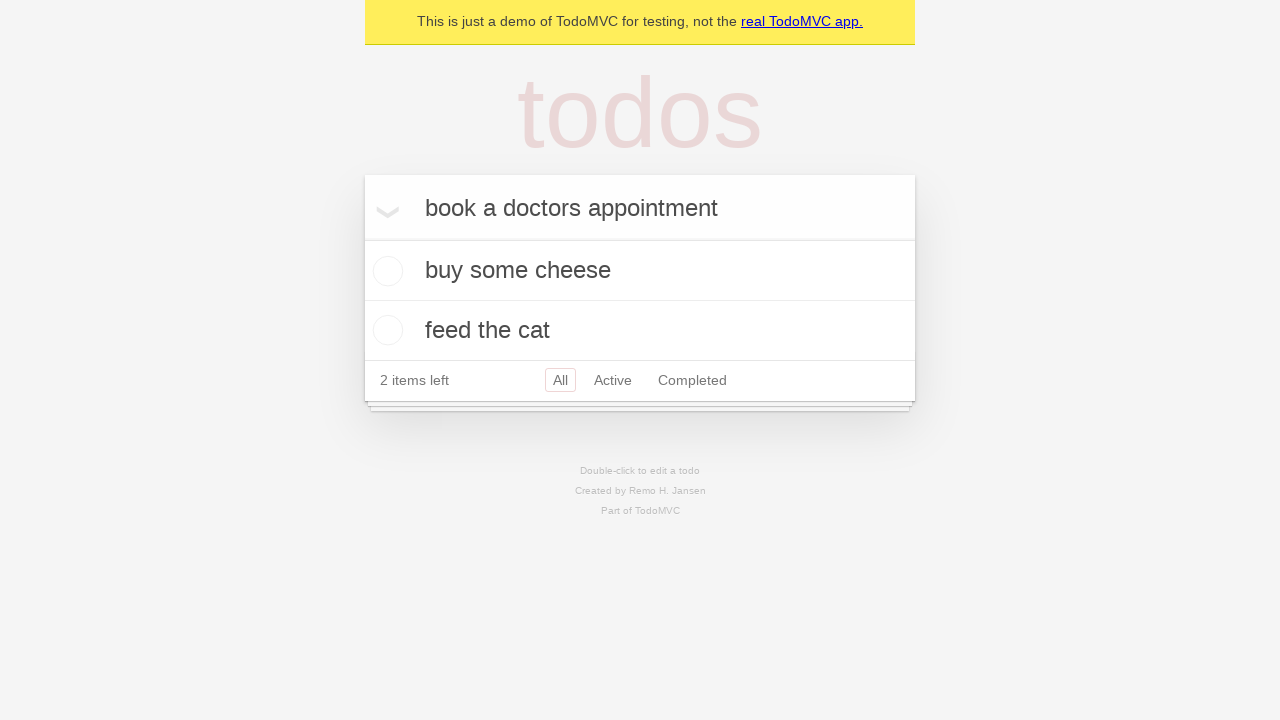

Pressed Enter to add todo 'book a doctors appointment' on internal:attr=[placeholder="What needs to be done?"i]
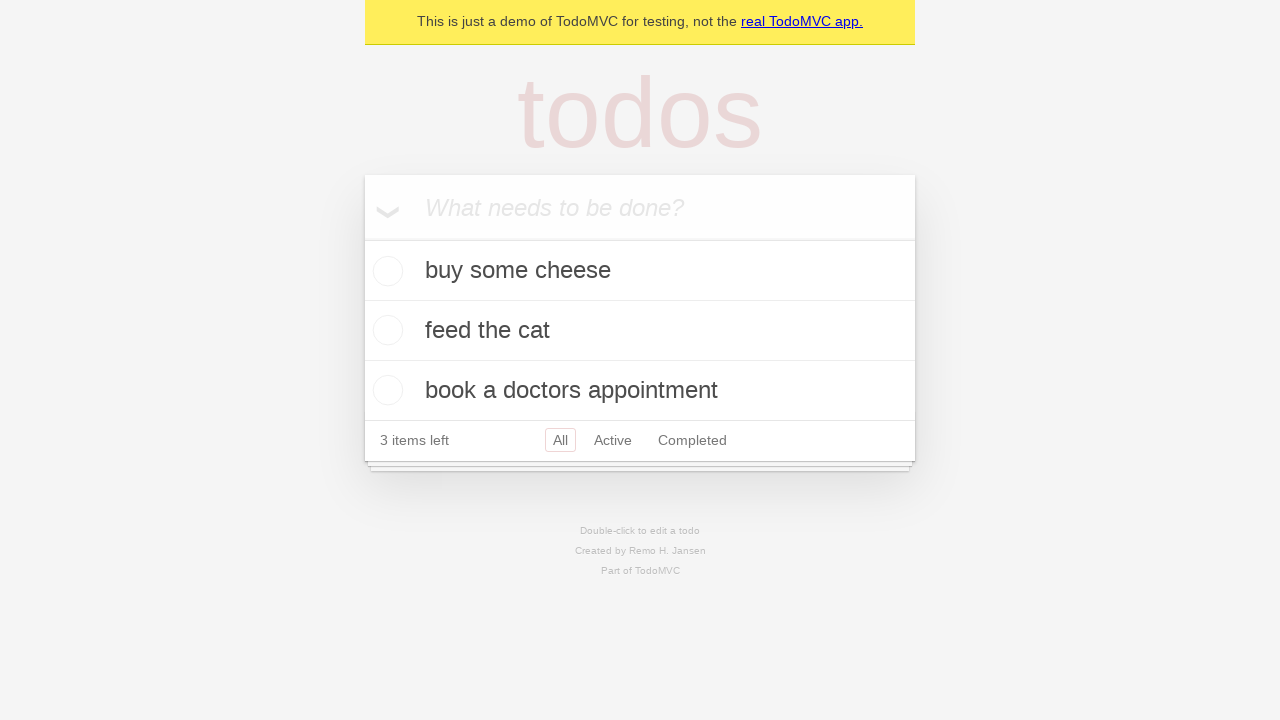

Clicked 'Mark all as complete' checkbox at (362, 238) on internal:label="Mark all as complete"i
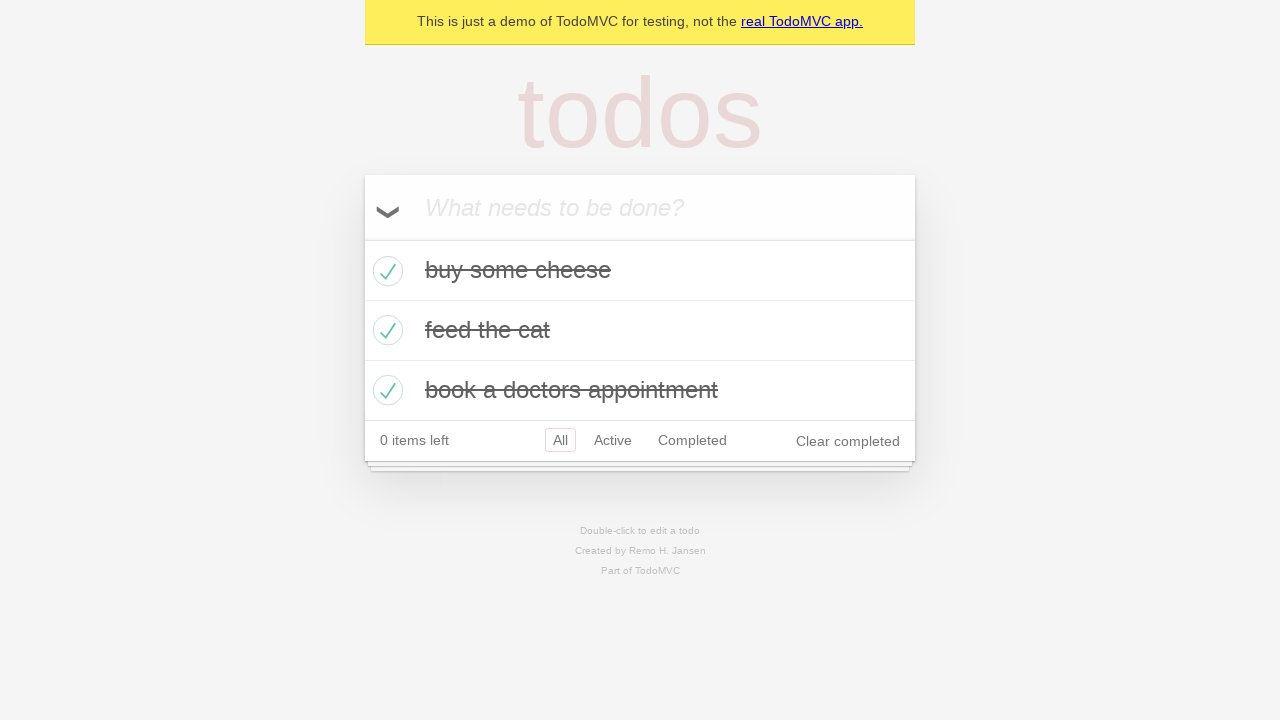

All todos marked as completed
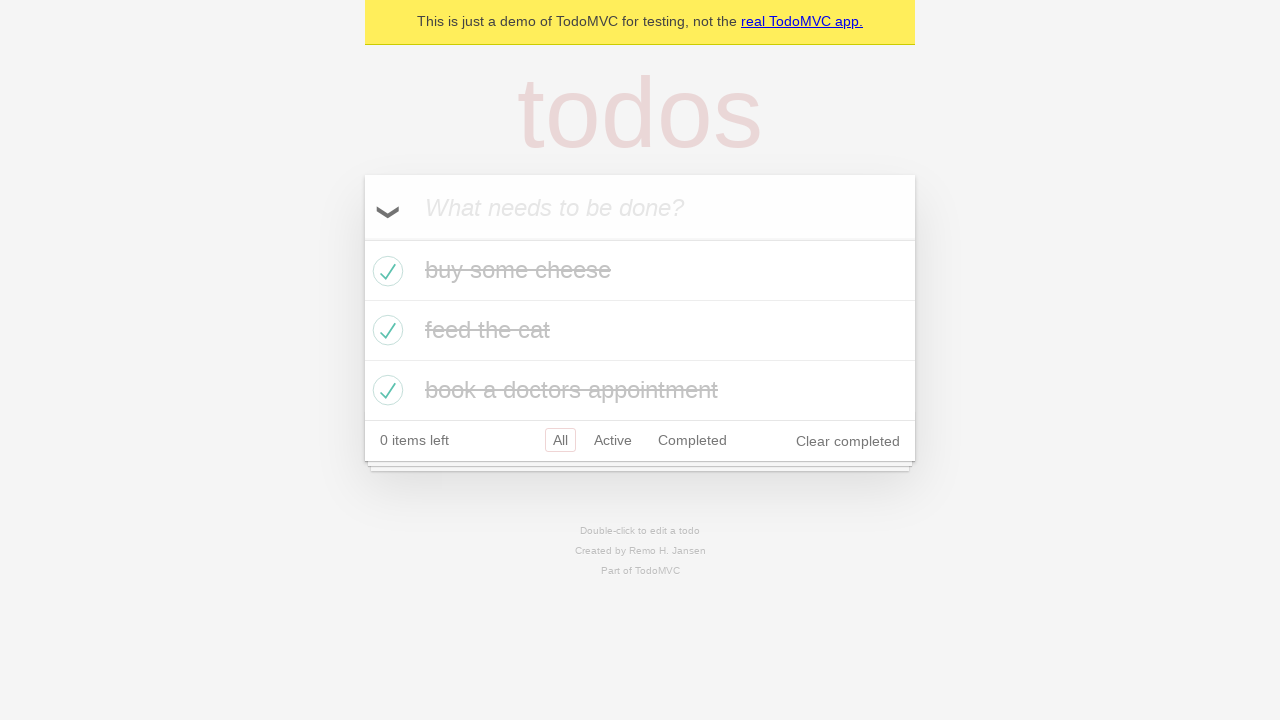

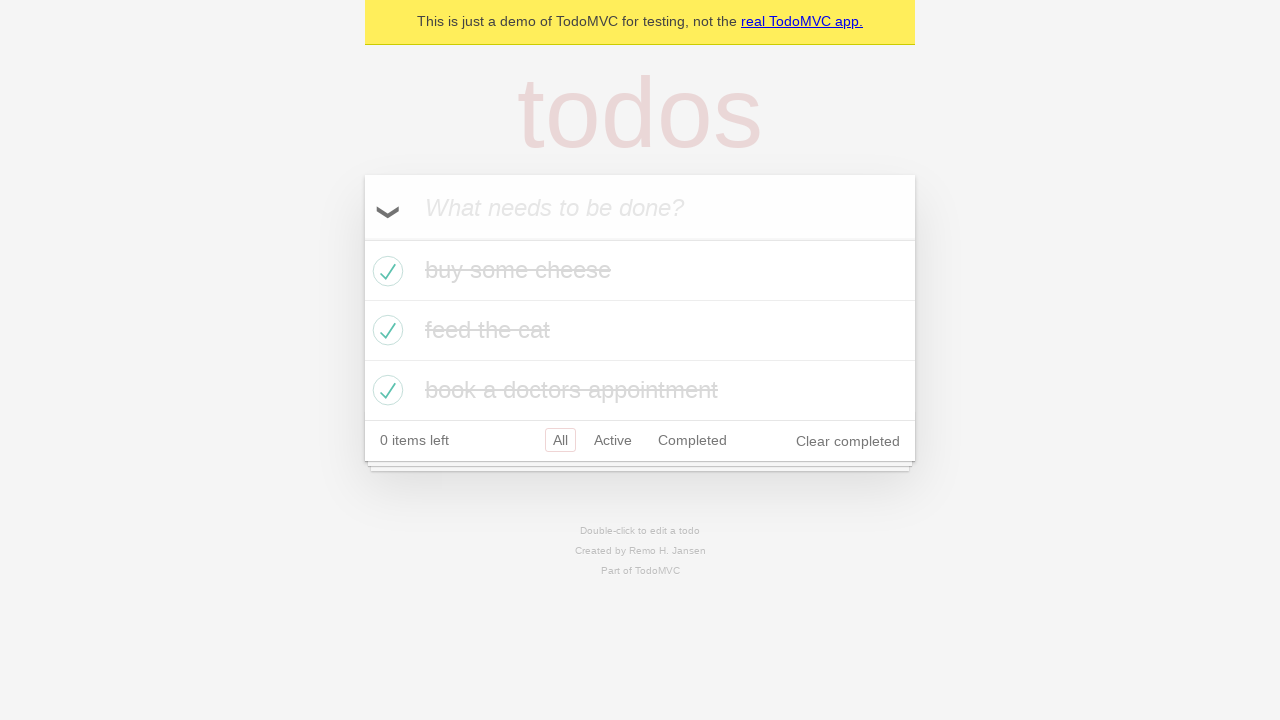